Tests dynamic loading functionality by clicking the Start button and waiting for "Hello World!" text to appear

Starting URL: https://the-internet.herokuapp.com/dynamic_loading/1

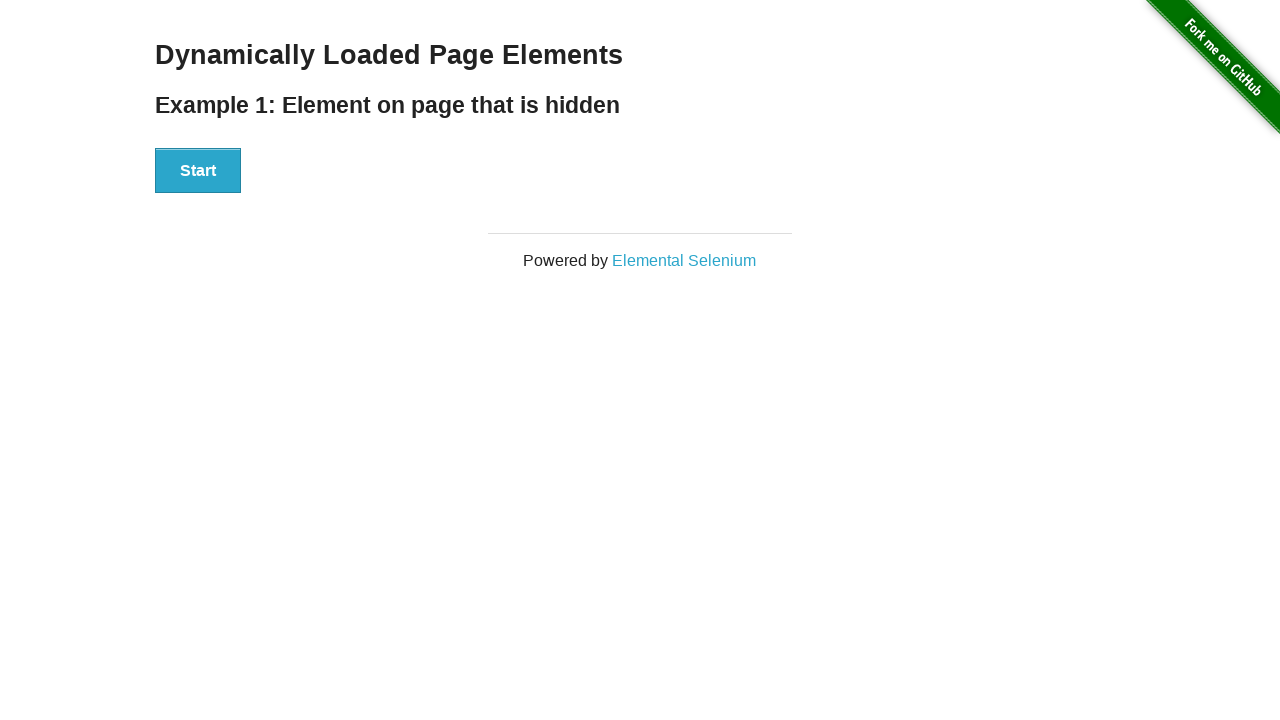

Clicked Start button to trigger dynamic loading at (198, 171) on xpath=//button
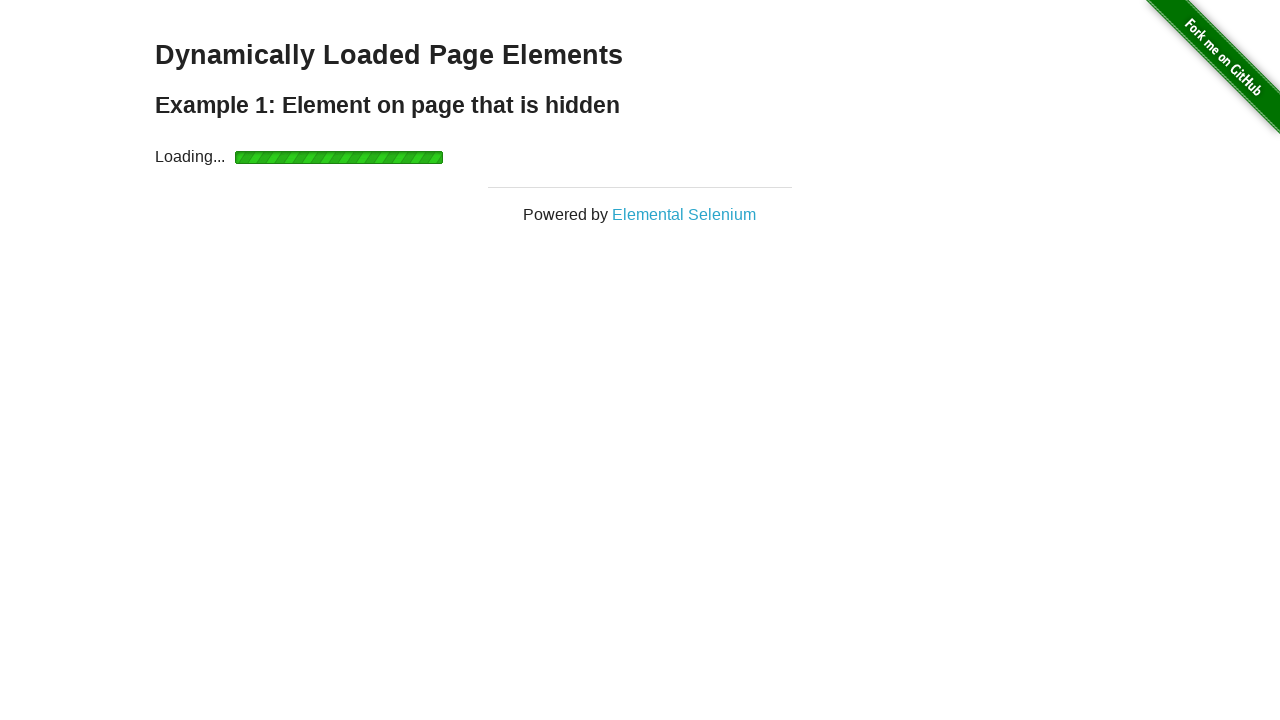

Waited for 'Hello World!' text to become visible
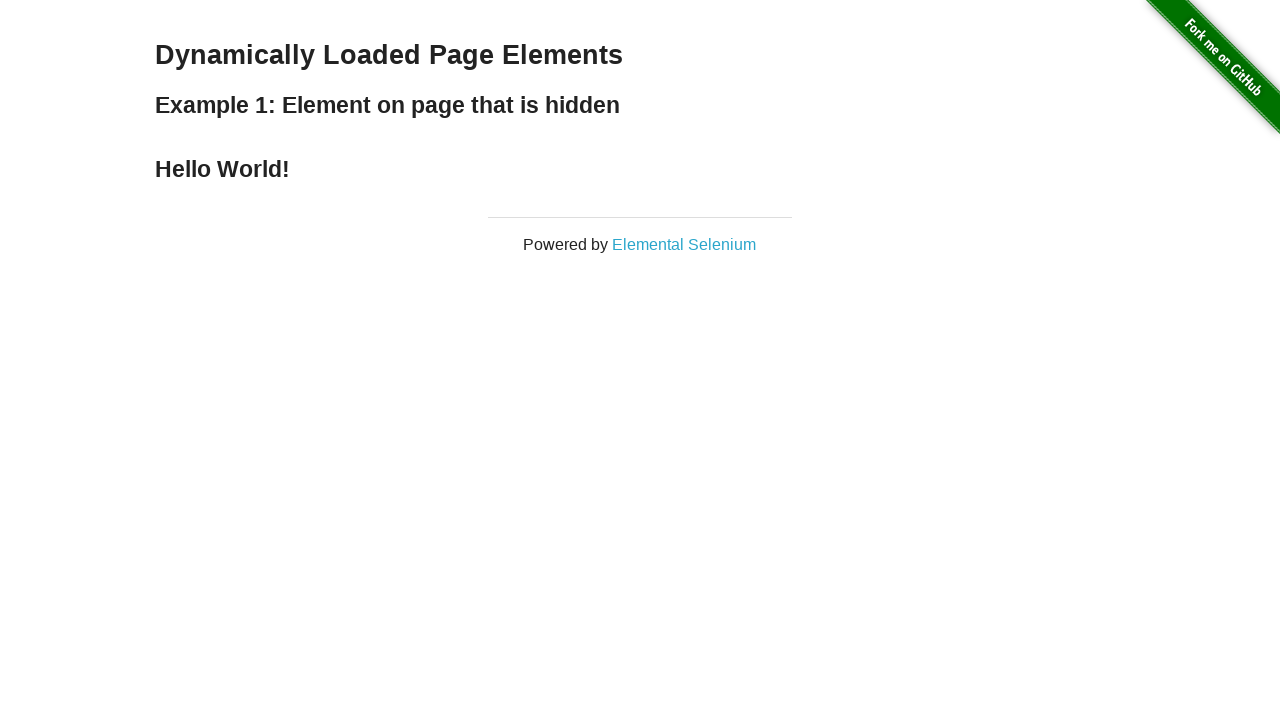

Verified that text content equals 'Hello World!'
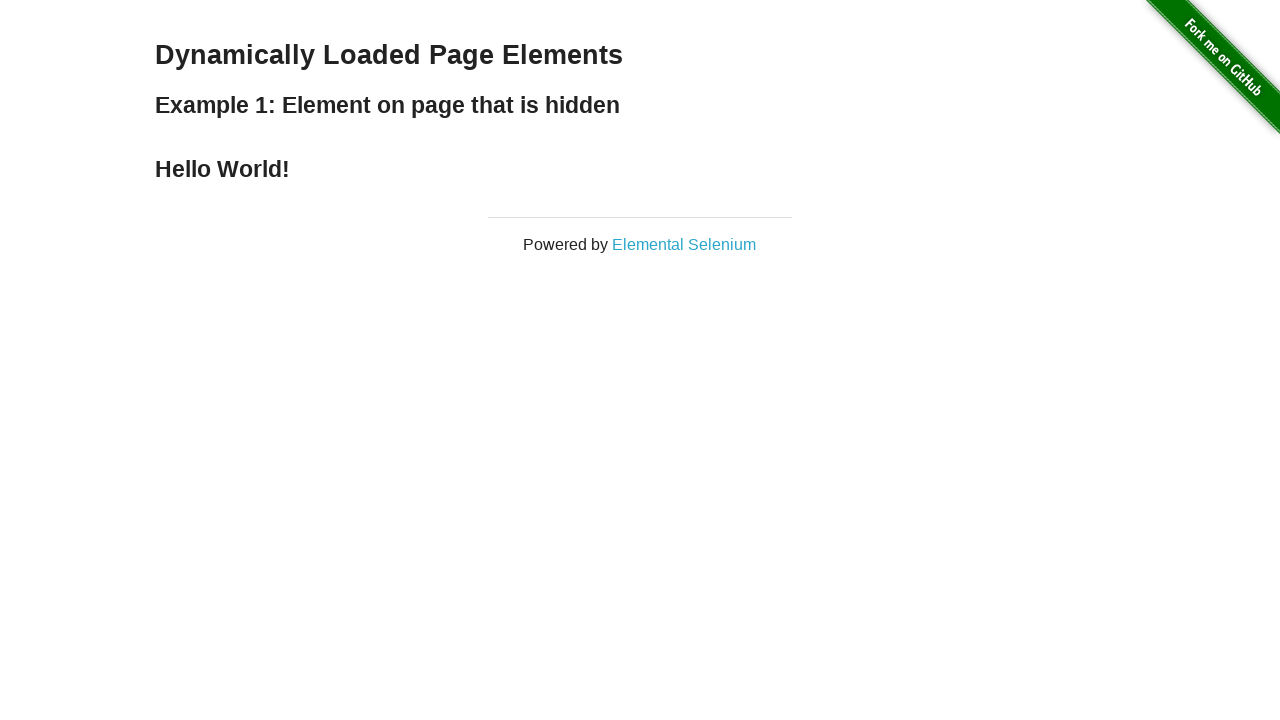

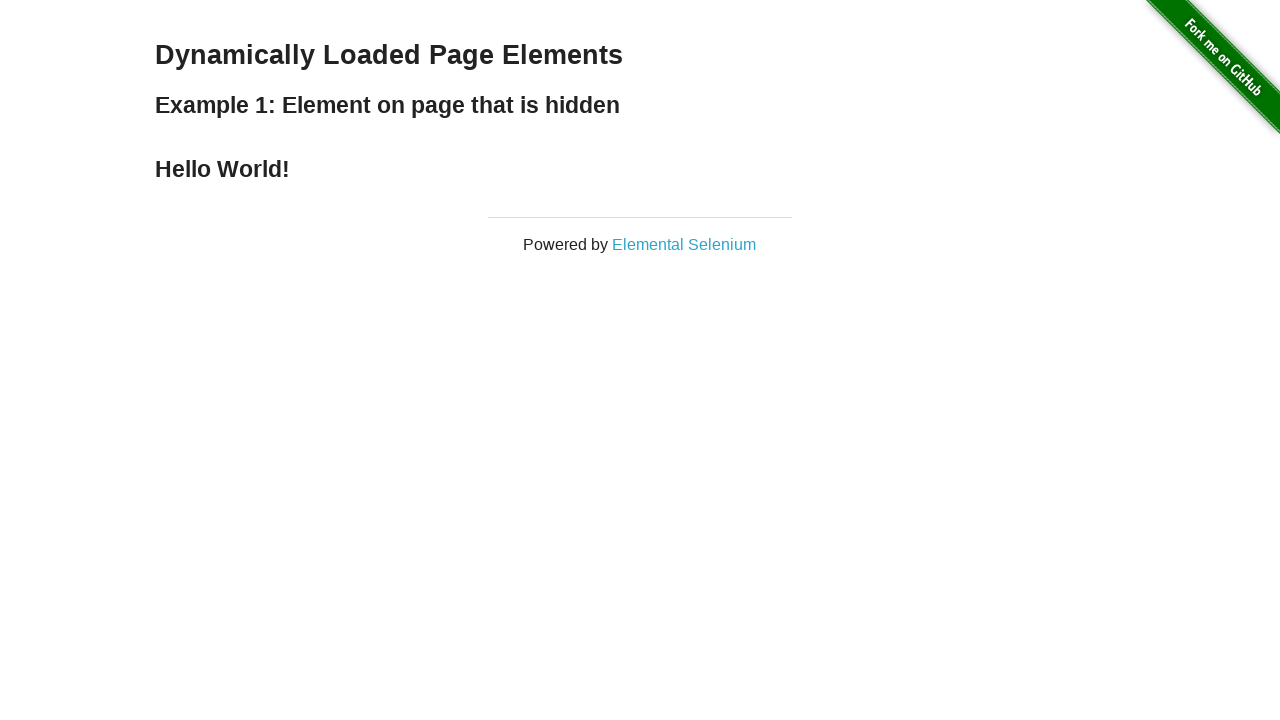